Tests file upload functionality by navigating to the file upload page, uploading a file, and clicking the reset button

Starting URL: https://formy-project.herokuapp.com/

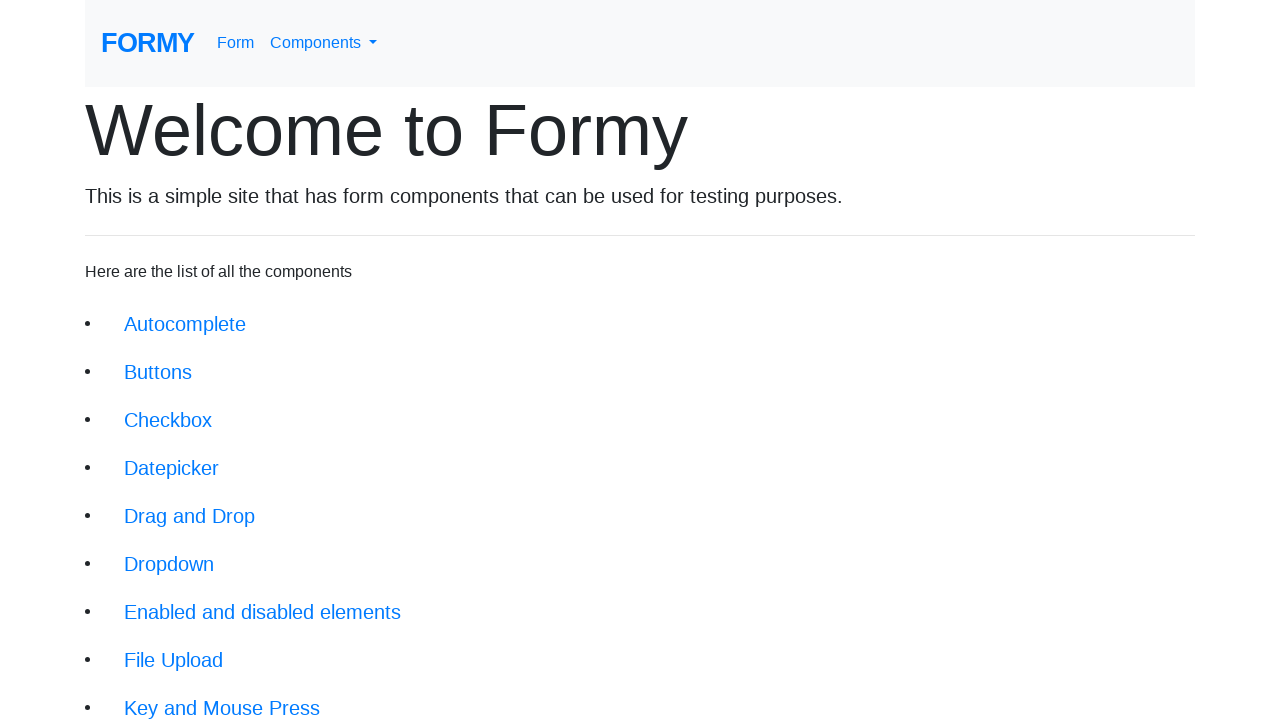

Clicked on File Upload link in navigation at (174, 660) on xpath=/html/body/div/div/li[8]/a
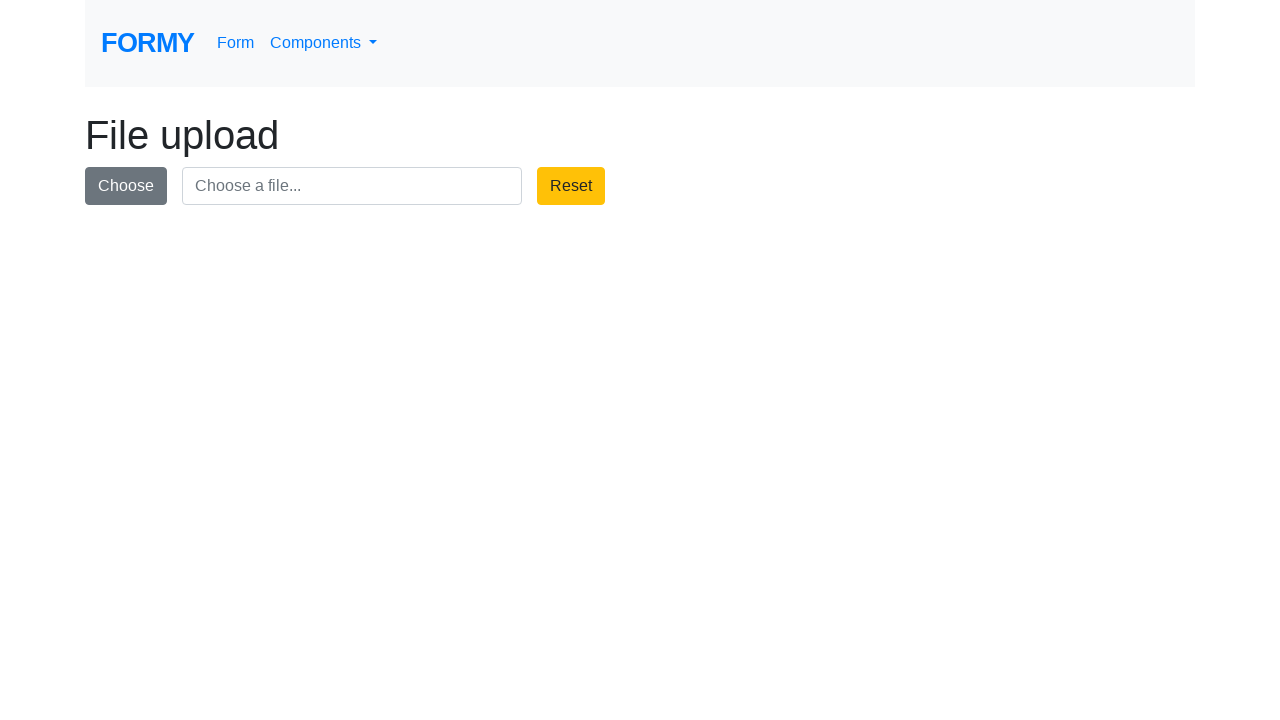

File upload page loaded and upload button is visible
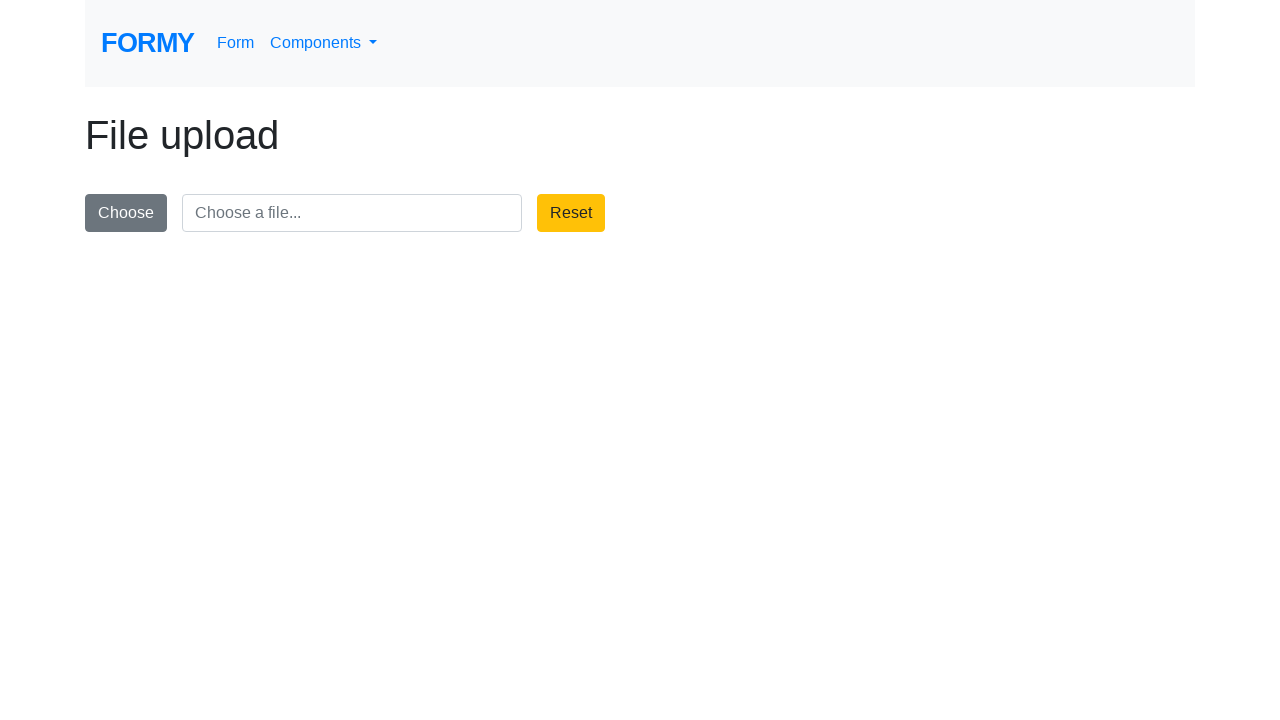

Cleared file input field
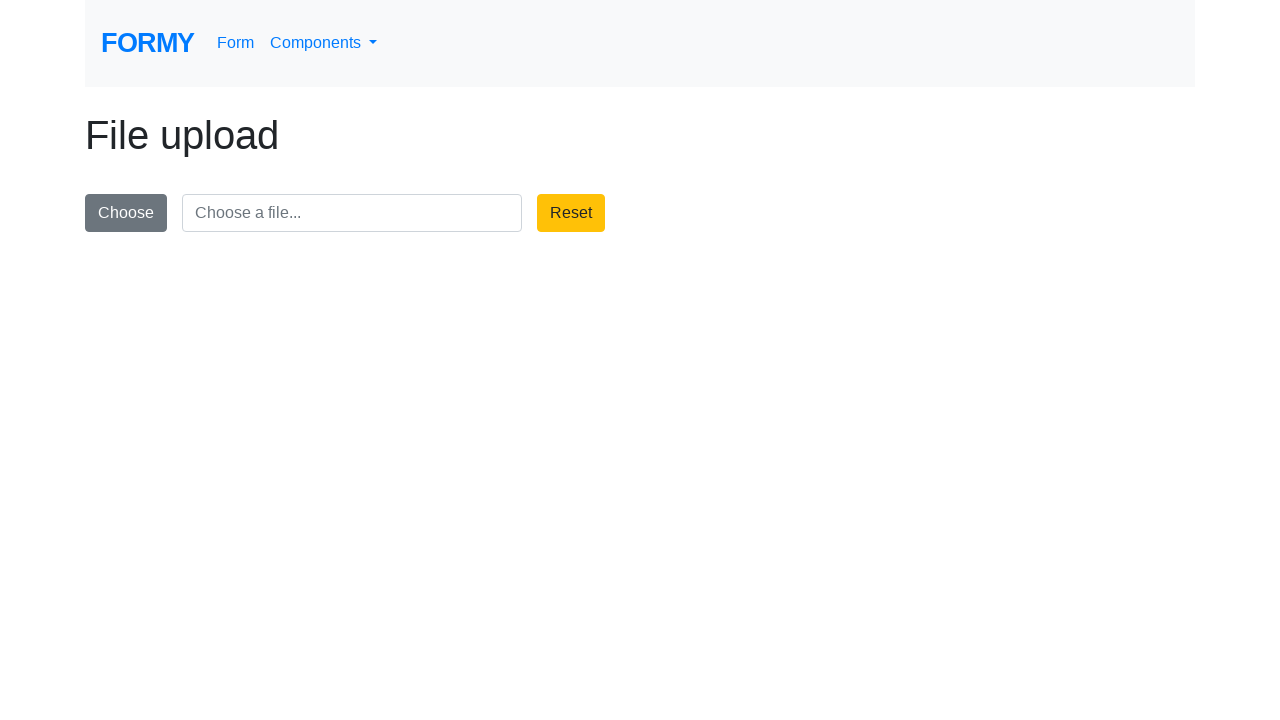

Clicked reset button at (571, 213) on xpath=/html/body/div/form/div/div/span[2]/button
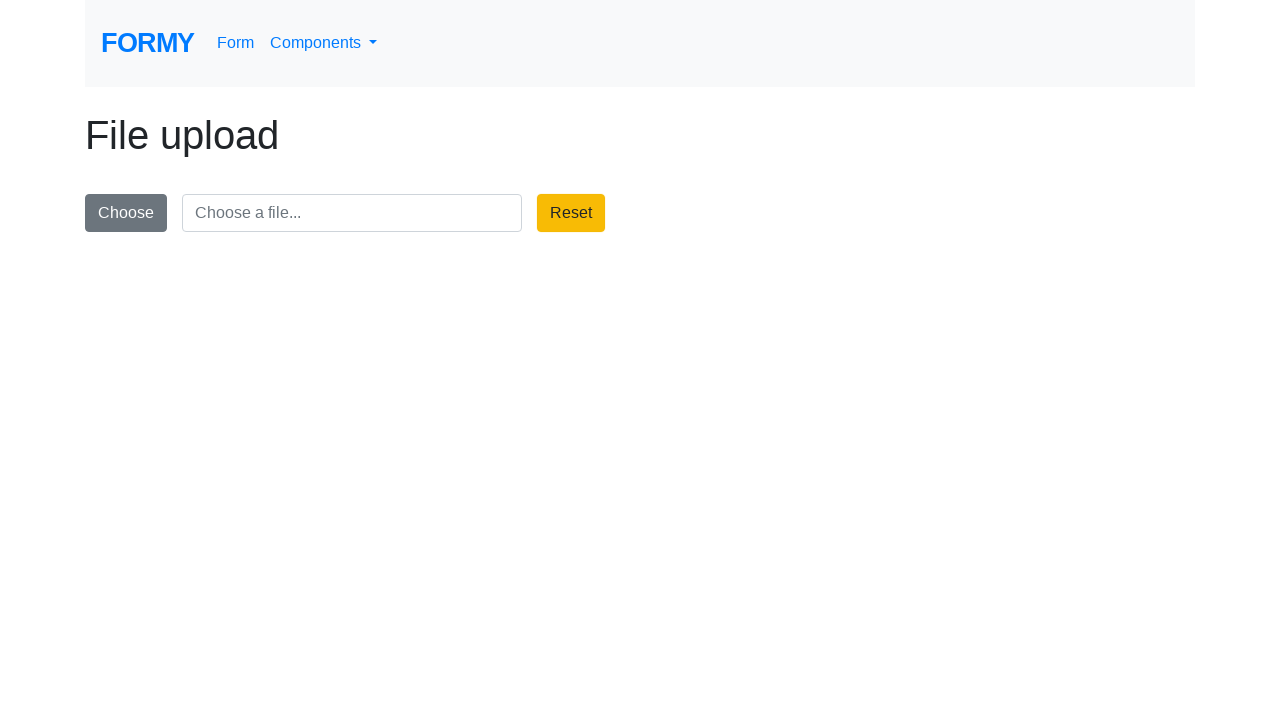

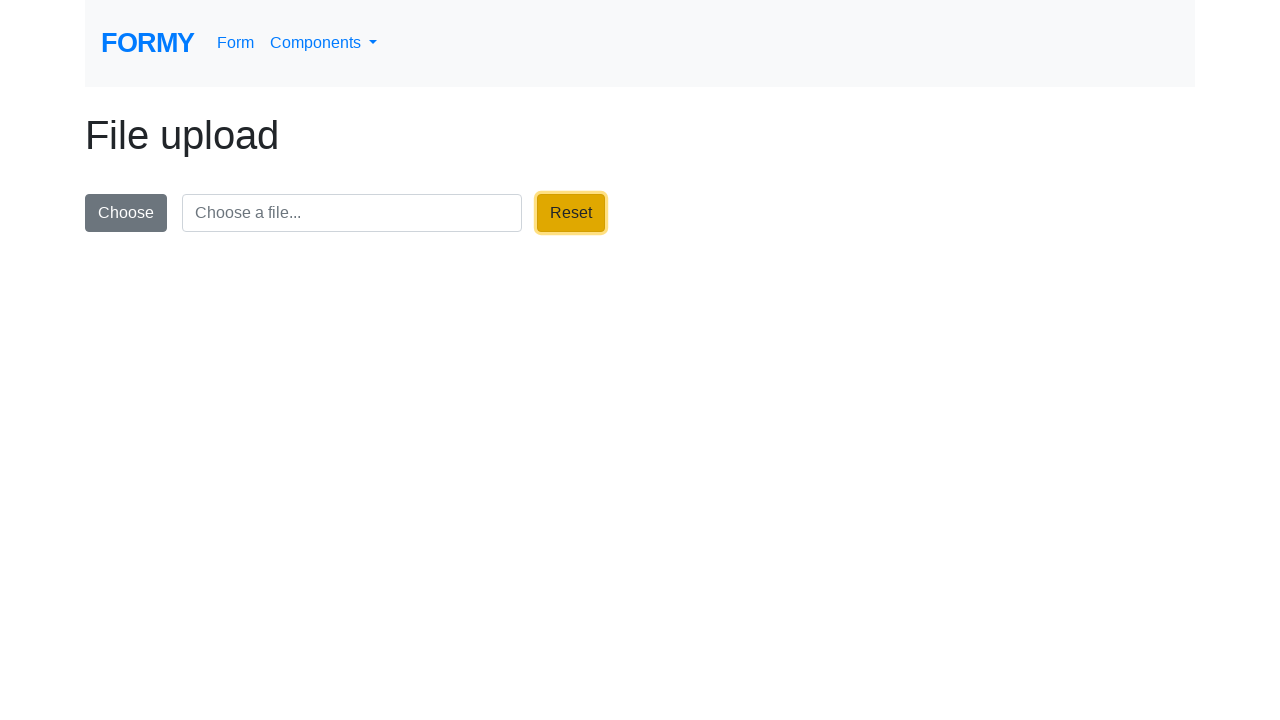